Tests interaction with a shadow DOM element inside an iframe by switching to the iframe and using JavaScript to access the shadow root element

Starting URL: https://selectorshub.com/shadow-dom-in-iframe/

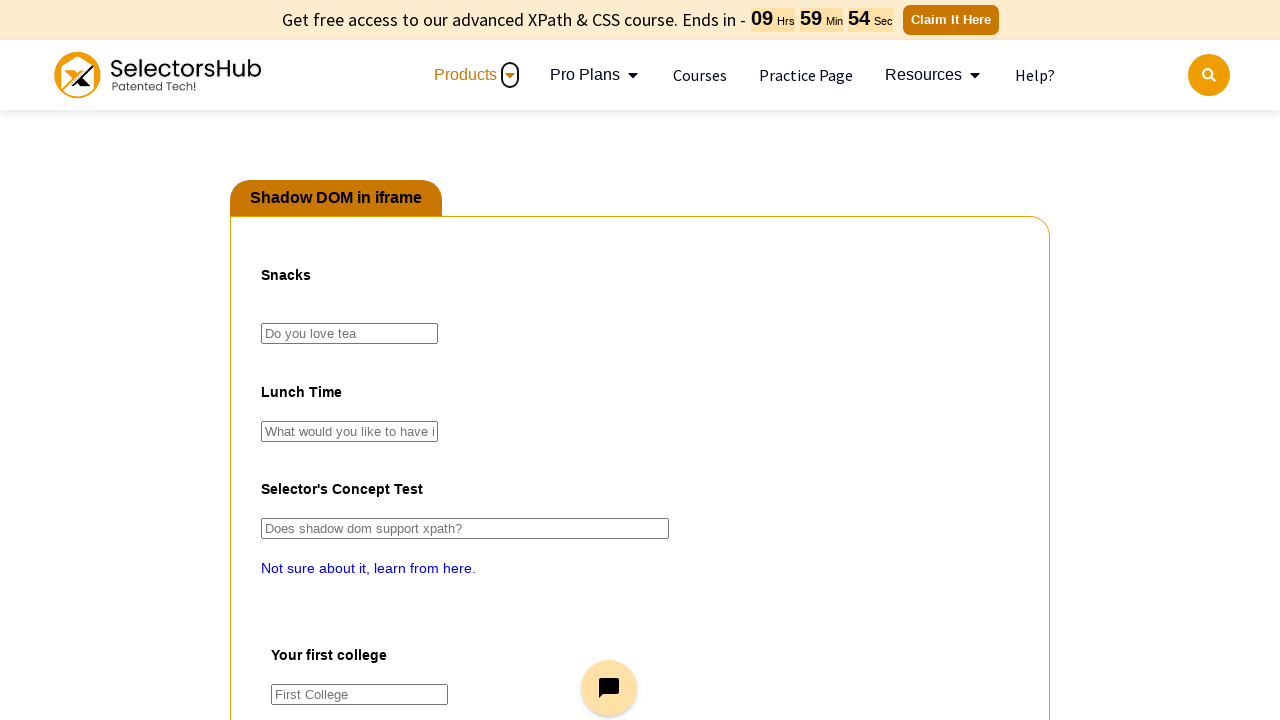

Switched to iframe named 'pact'
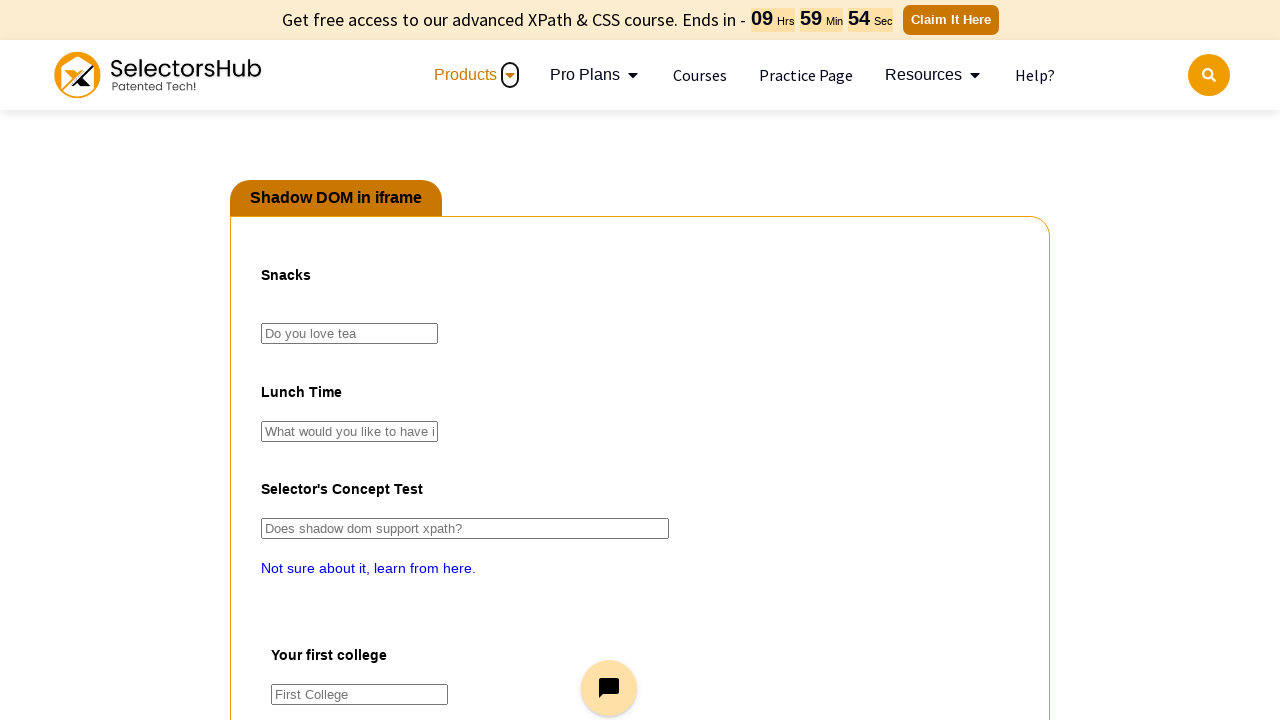

Accessed shadow DOM element and filled it with 'Kadak masala Chai'
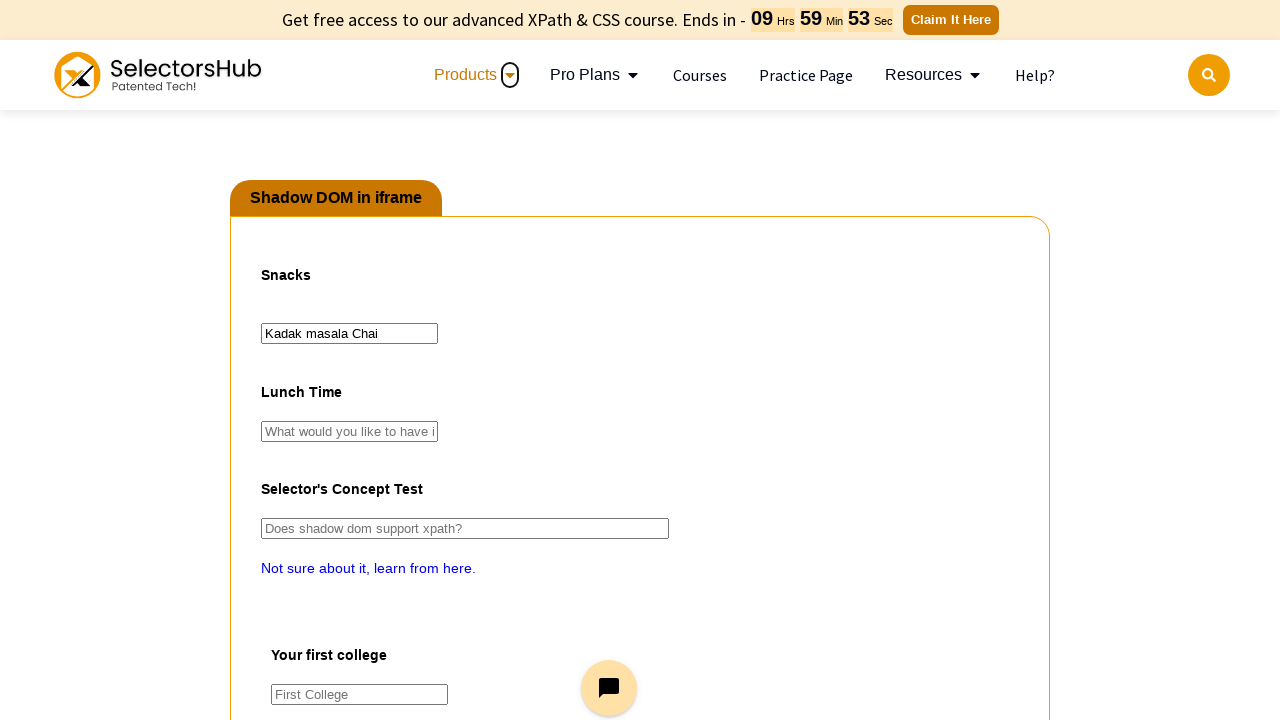

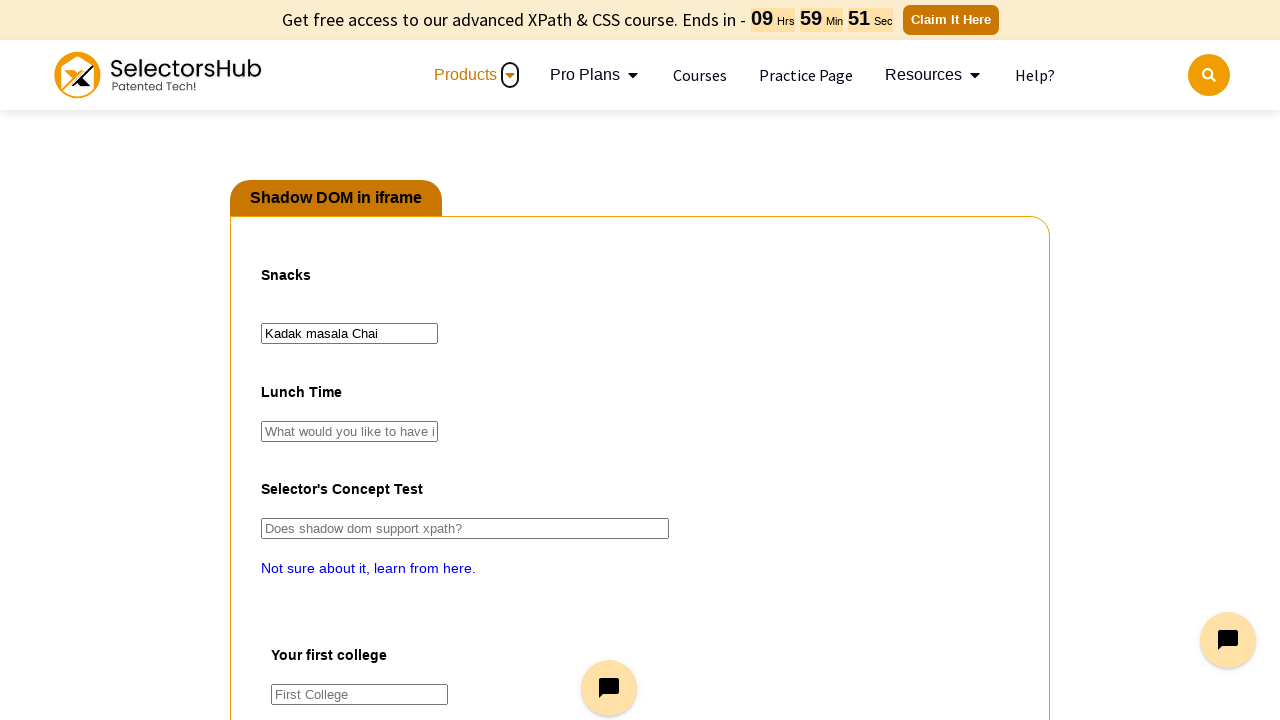